Tests filtering to display only completed todo items

Starting URL: https://demo.playwright.dev/todomvc

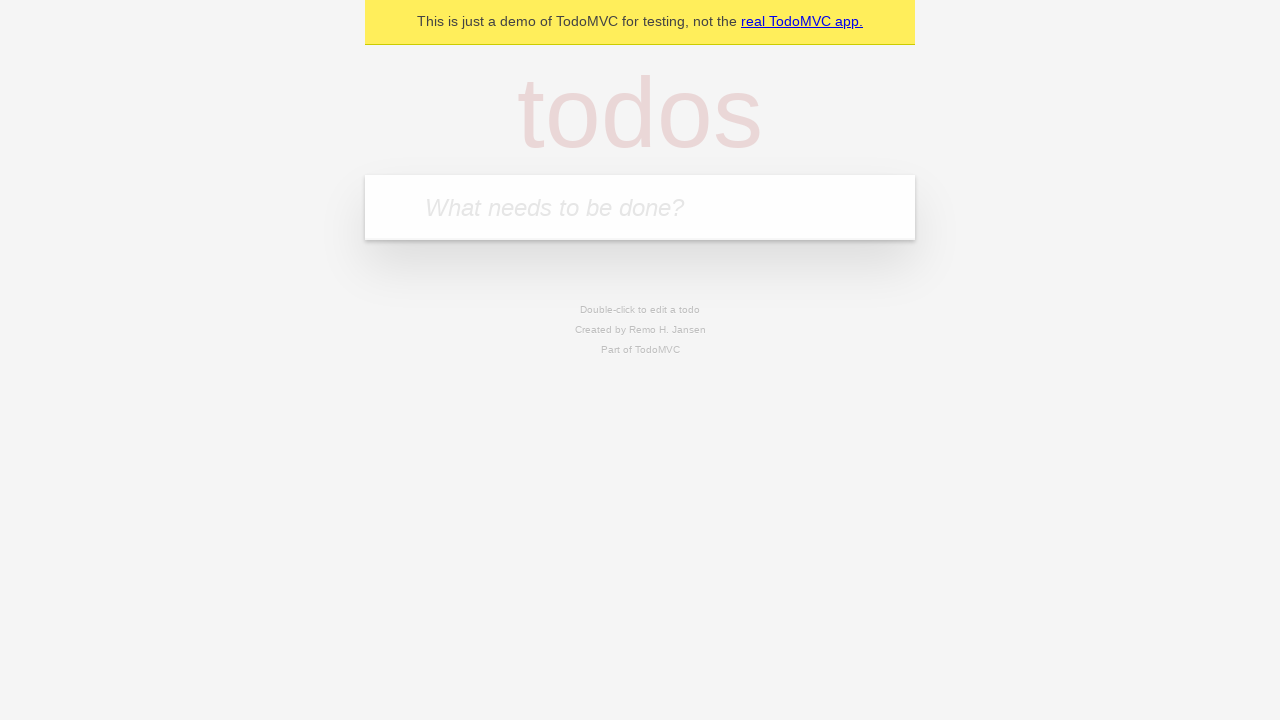

Filled todo input with 'buy some cheese' on internal:attr=[placeholder="What needs to be done?"i]
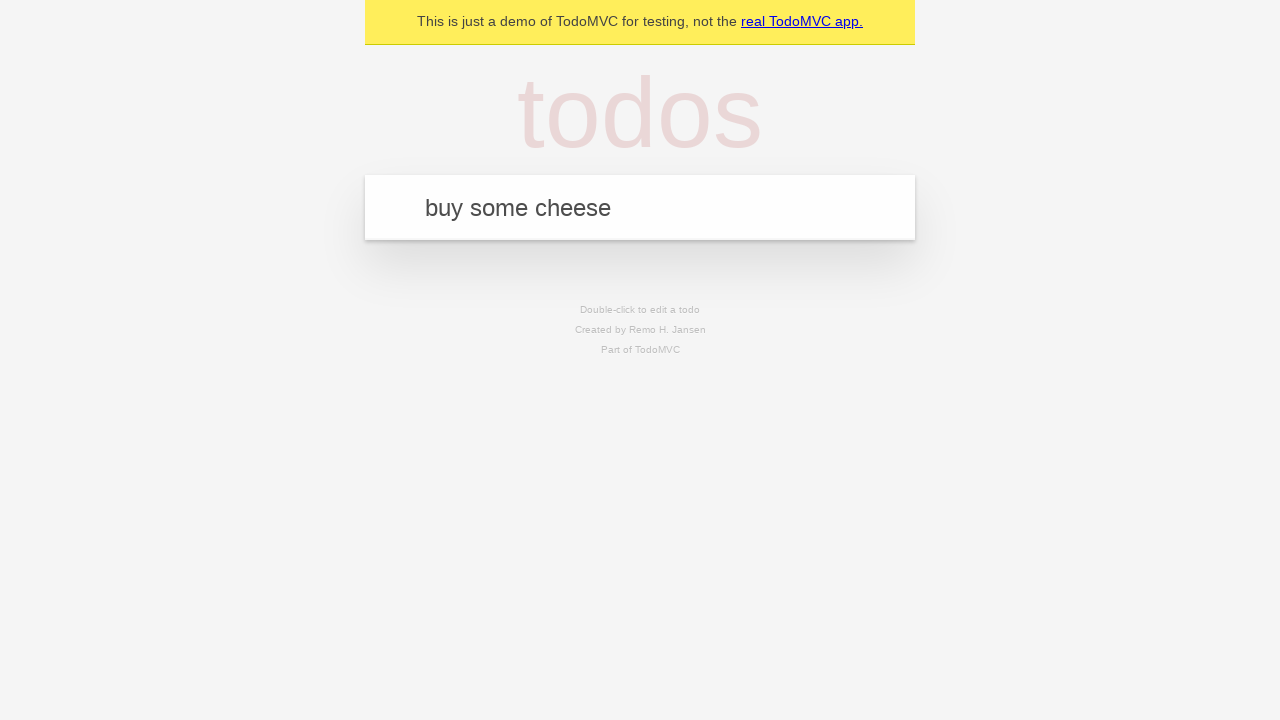

Pressed Enter to add 'buy some cheese' todo on internal:attr=[placeholder="What needs to be done?"i]
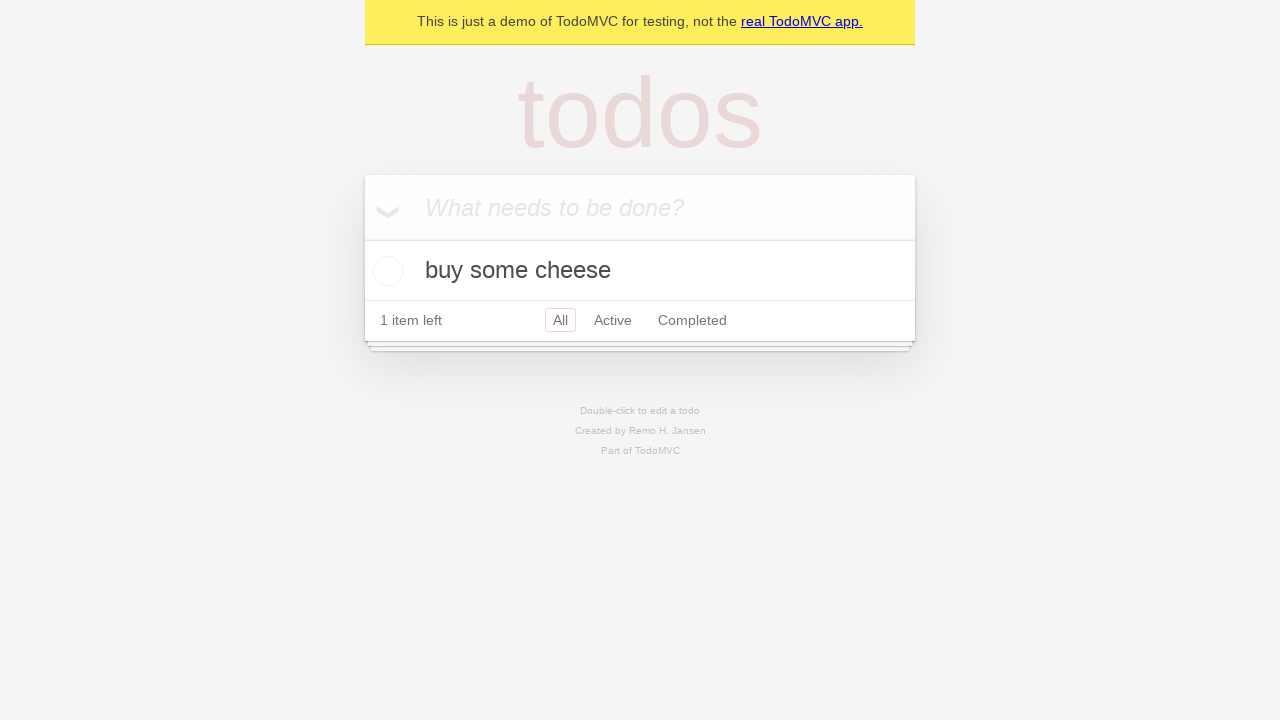

Filled todo input with 'feed the cat' on internal:attr=[placeholder="What needs to be done?"i]
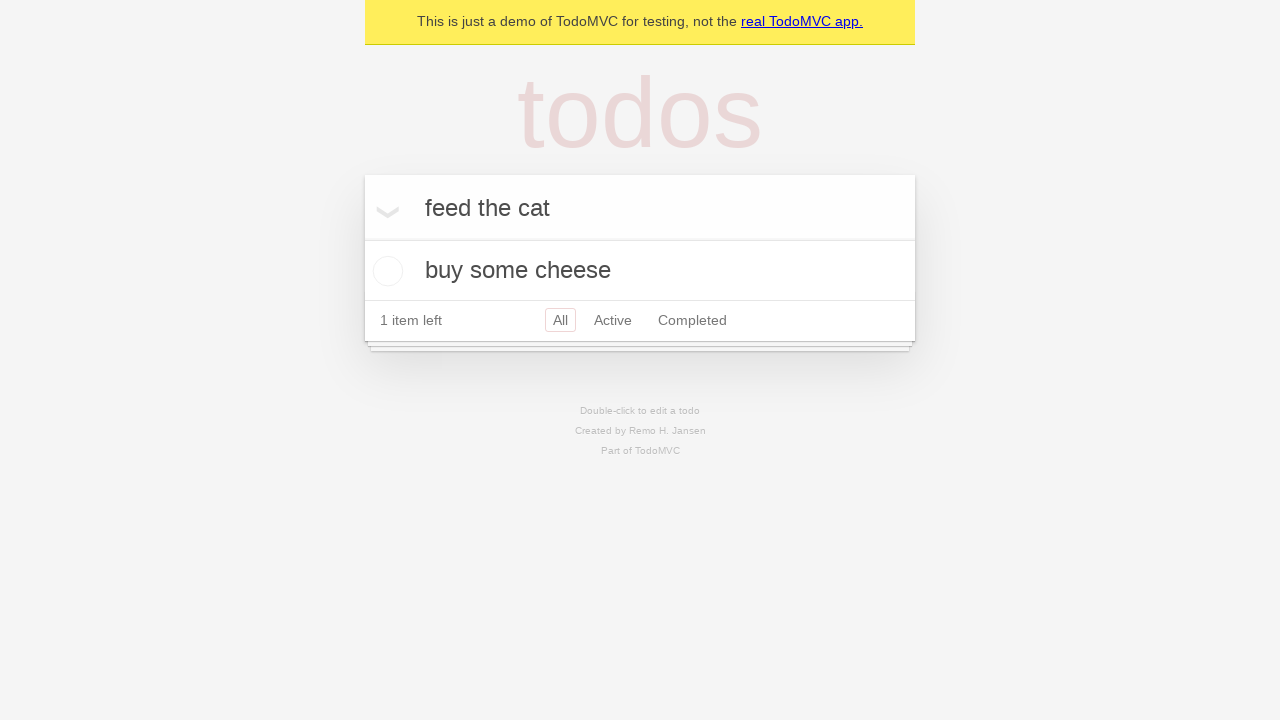

Pressed Enter to add 'feed the cat' todo on internal:attr=[placeholder="What needs to be done?"i]
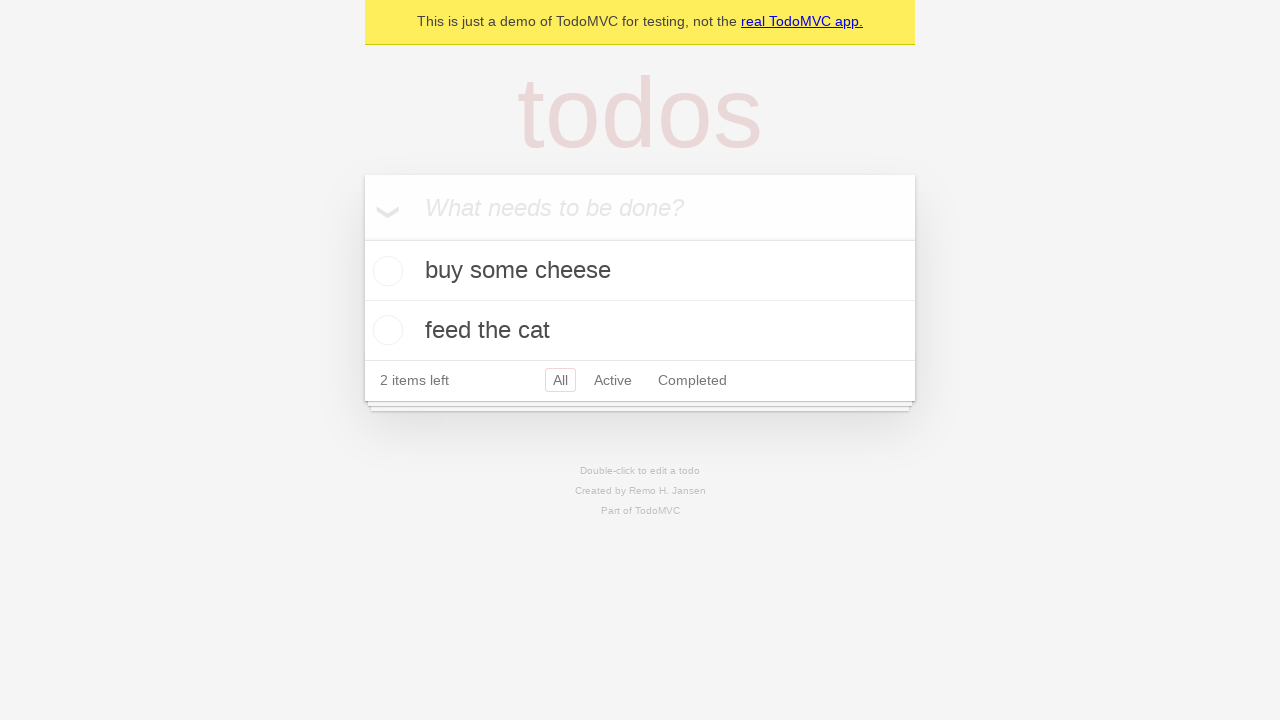

Filled todo input with 'book a doctors appointment' on internal:attr=[placeholder="What needs to be done?"i]
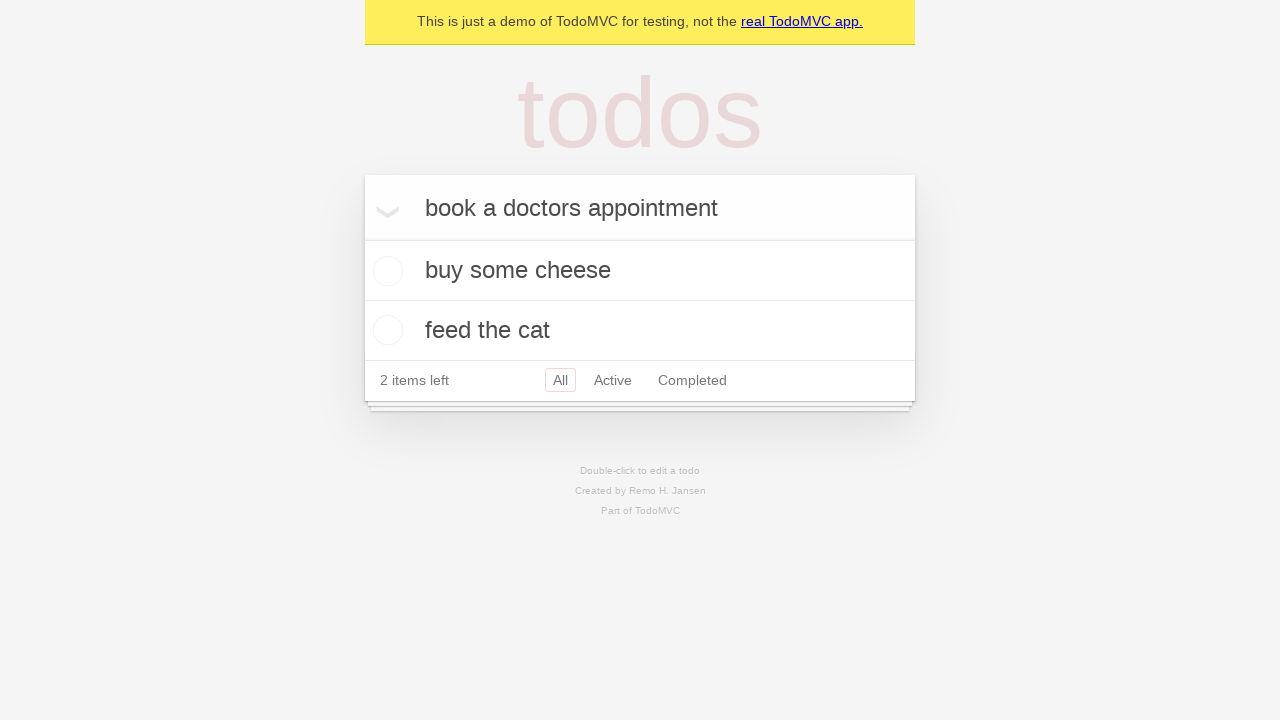

Pressed Enter to add 'book a doctors appointment' todo on internal:attr=[placeholder="What needs to be done?"i]
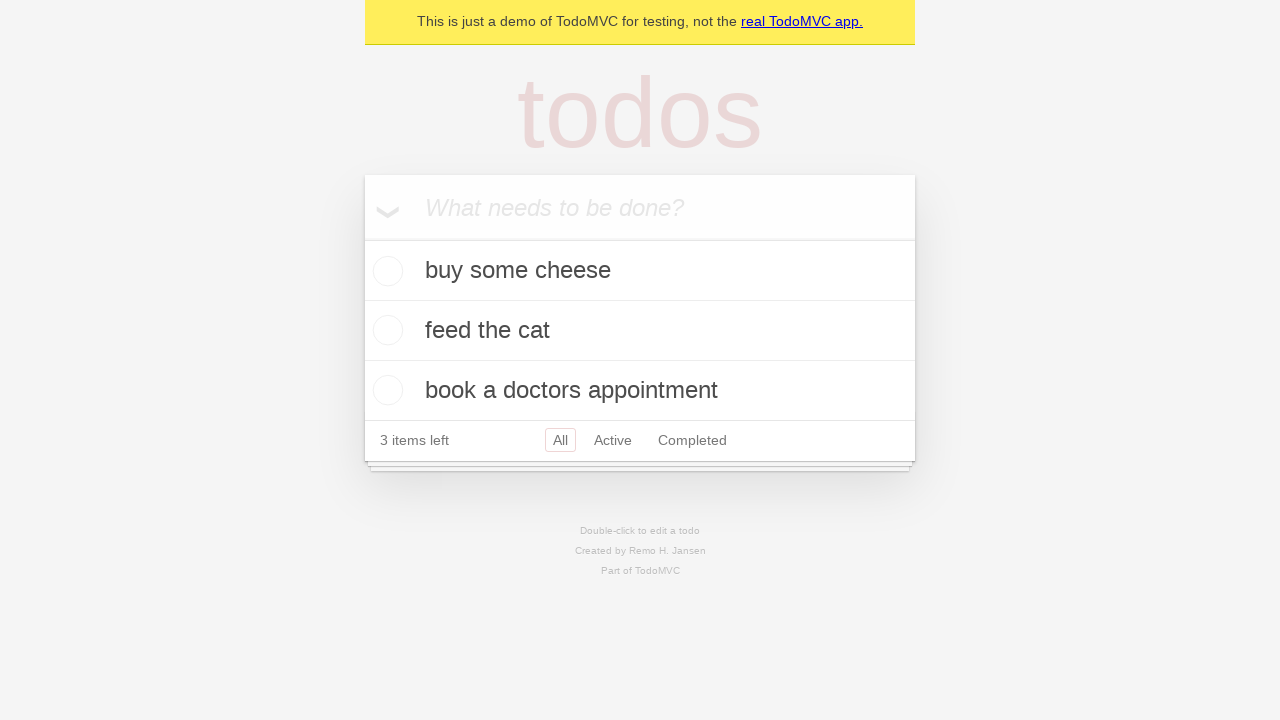

Checked the second todo item checkbox at (385, 330) on [data-testid='todo-item'] >> nth=1 >> internal:role=checkbox
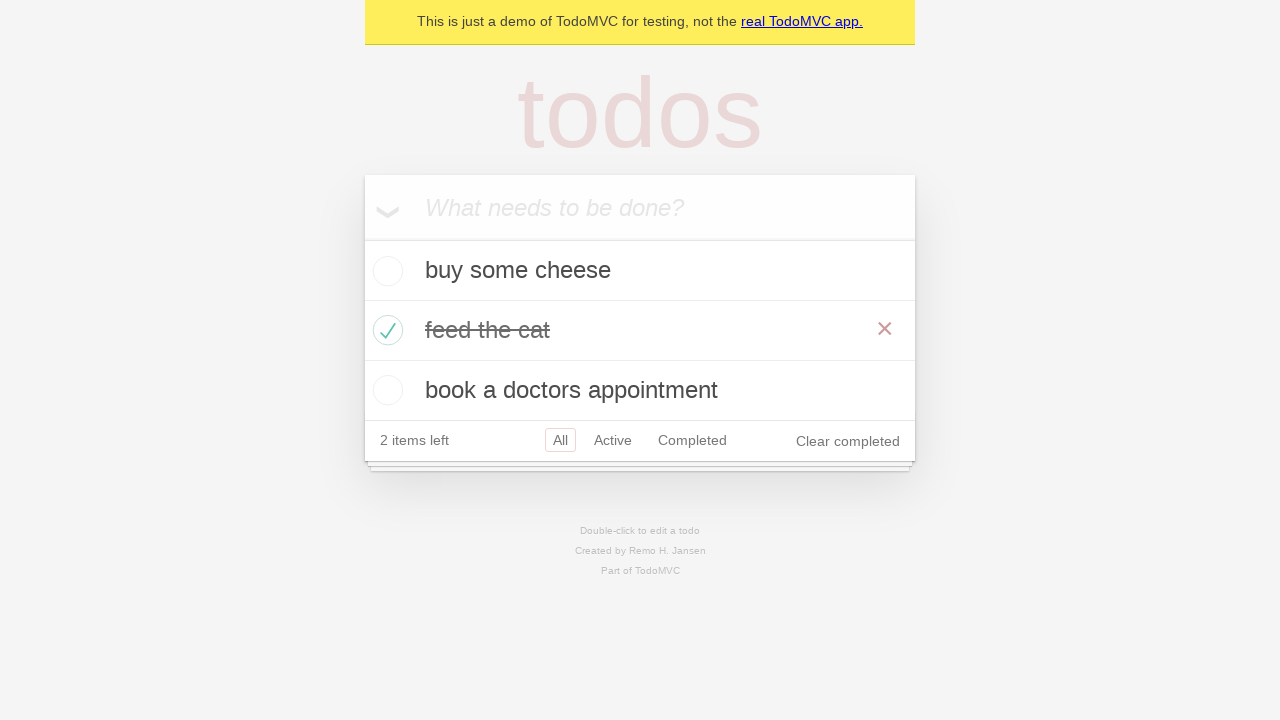

Clicked the 'Completed' filter link at (692, 440) on internal:role=link[name="Completed"i]
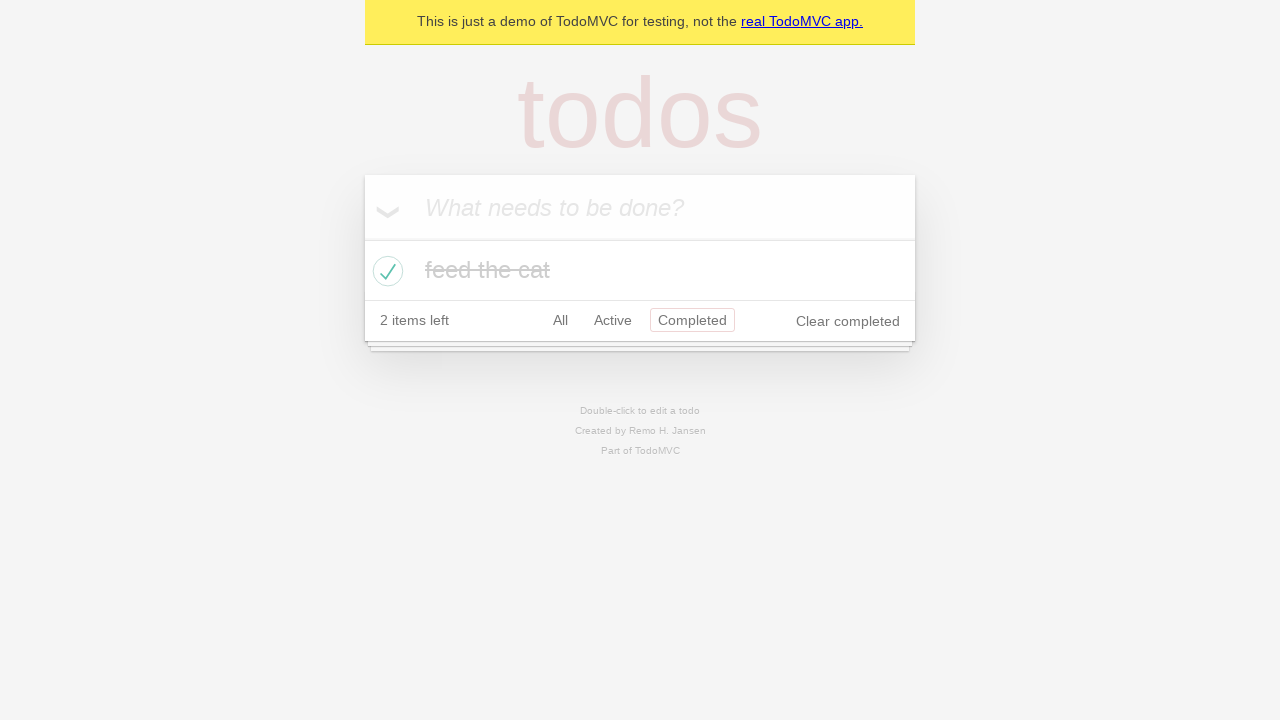

Waited 300ms for the completed filter to apply
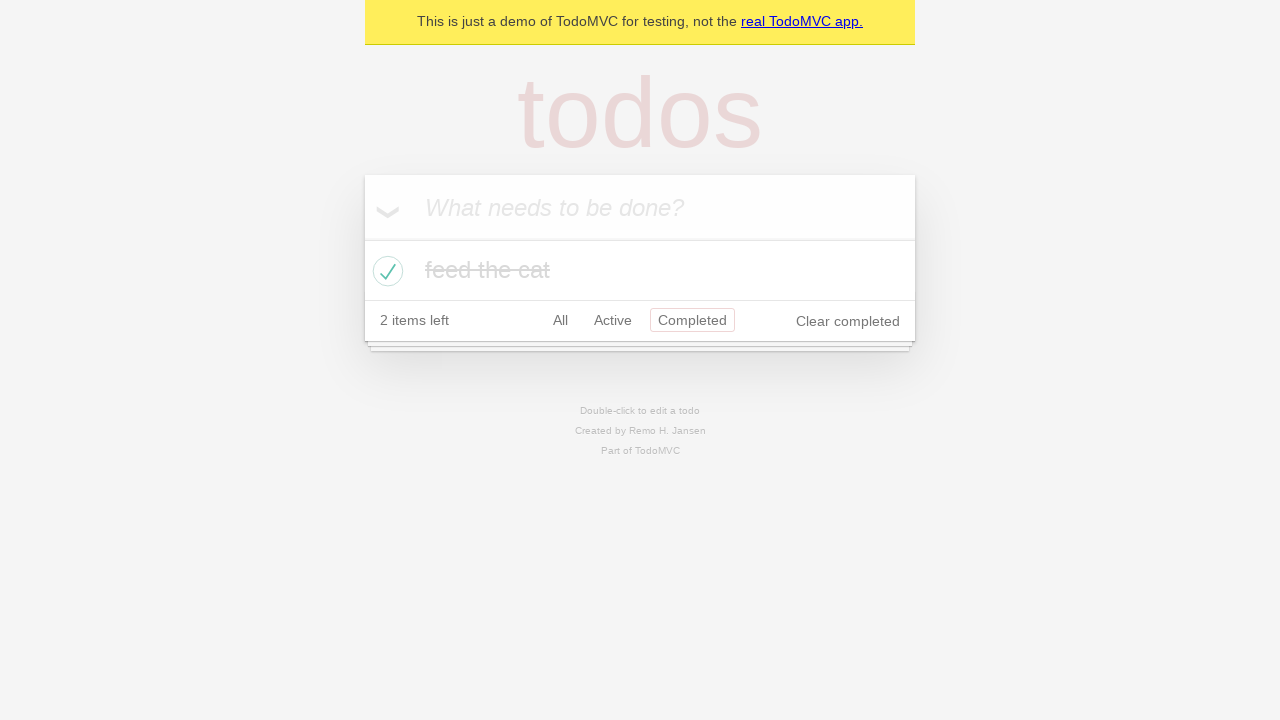

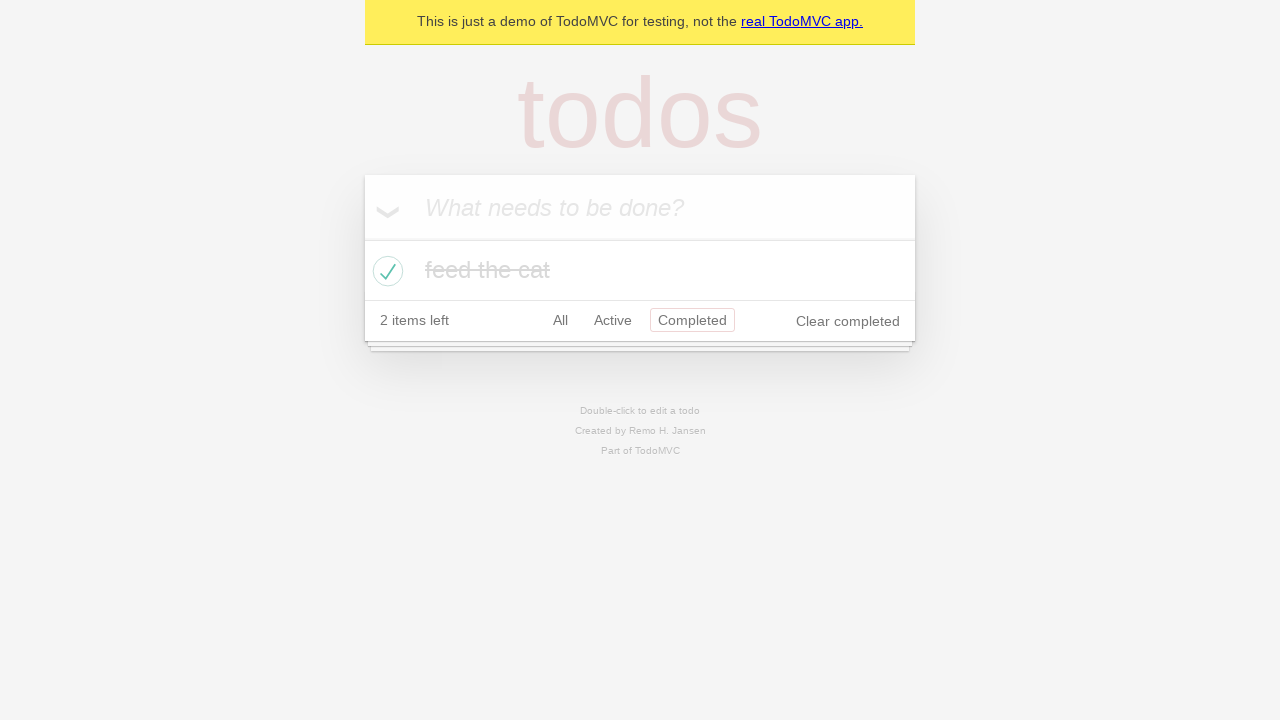